Navigates to an e-commerce site, hovers over the My Account dropdown menu, and clicks on the Register link

Starting URL: https://ecommerce-playground.lambdatest.io/index.php

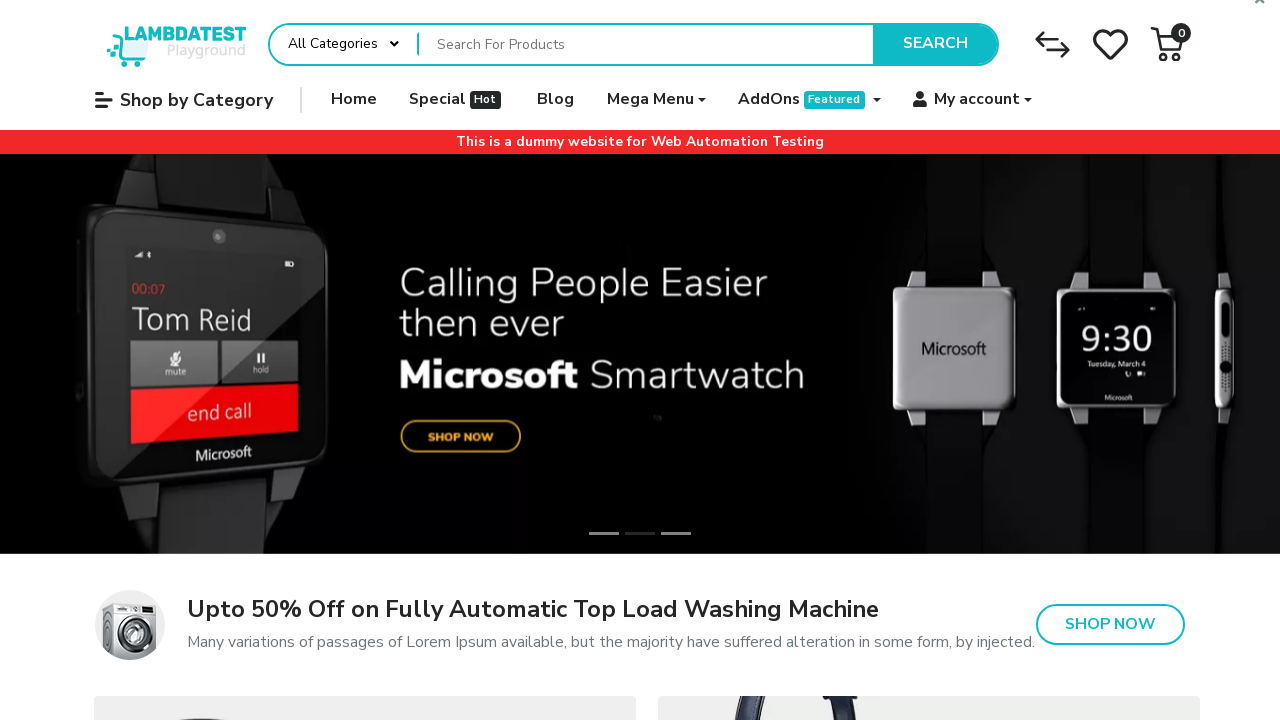

Navigated to e-commerce playground homepage
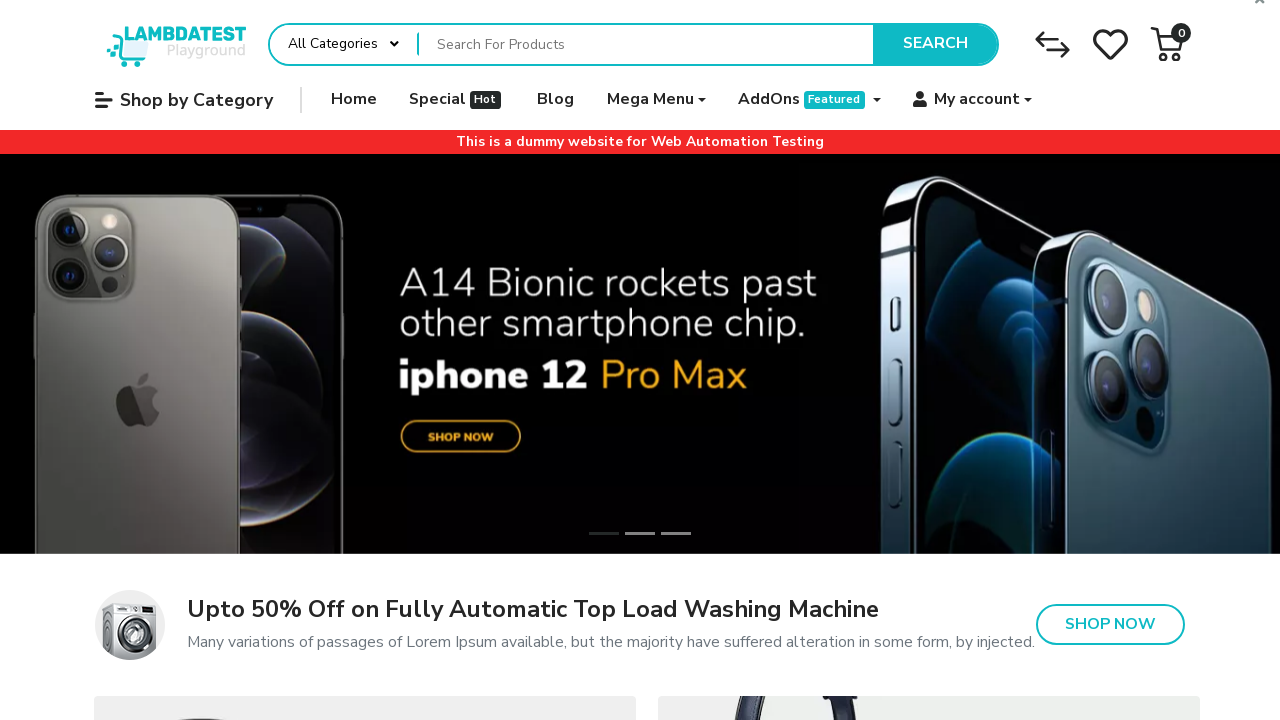

Hovered over My Account dropdown menu at (973, 100) on (//a[@role='button'])[12]
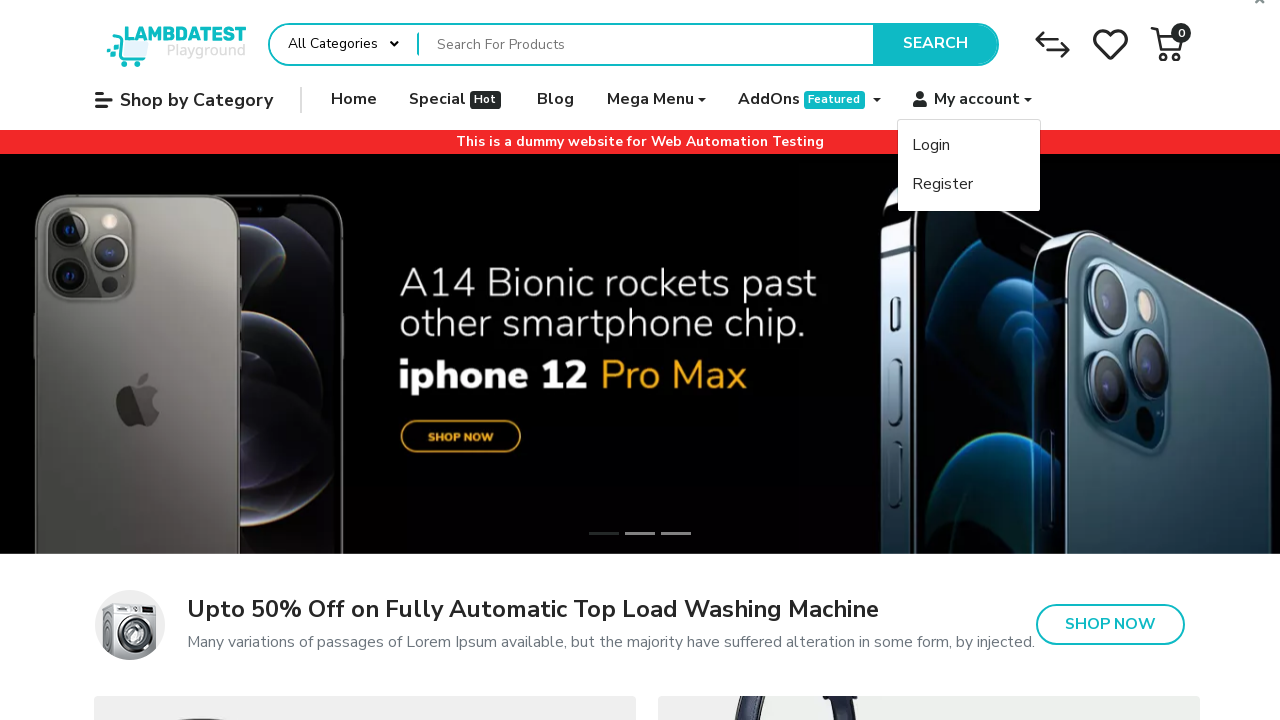

Clicked on Register link in dropdown menu at (969, 184) on a[href='https://ecommerce-playground.lambdatest.io/index.php?route=account/regis
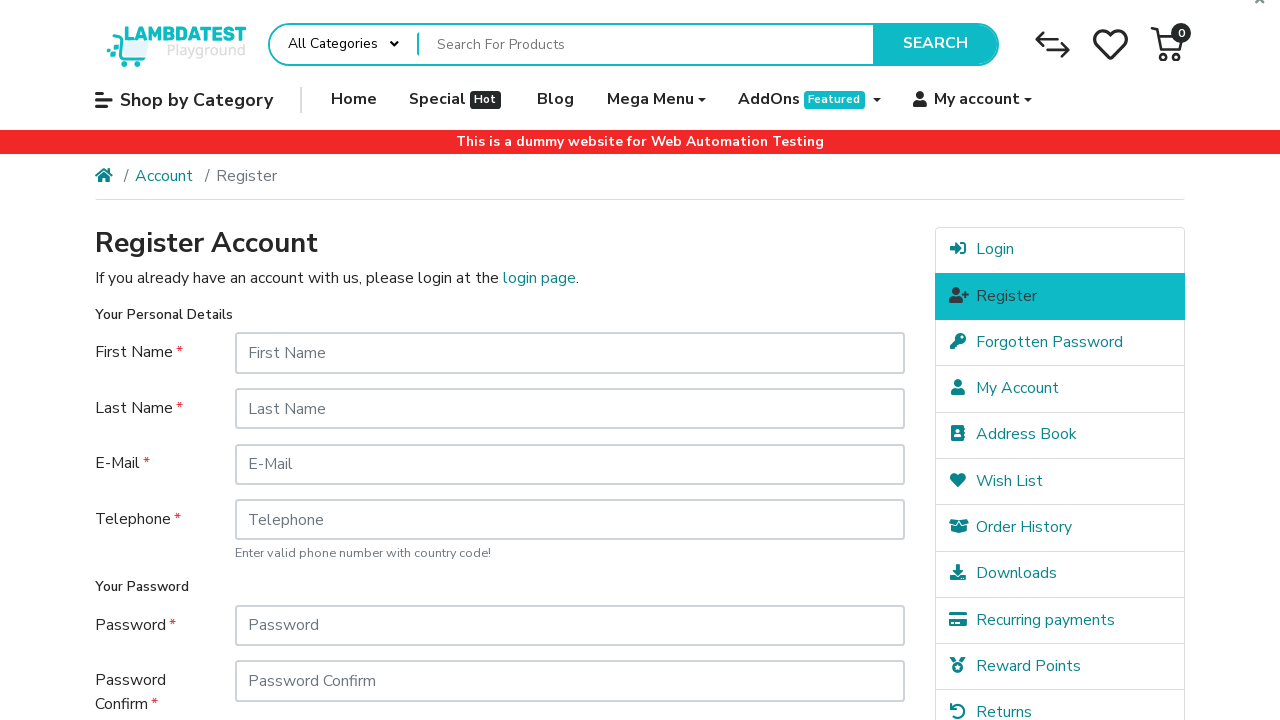

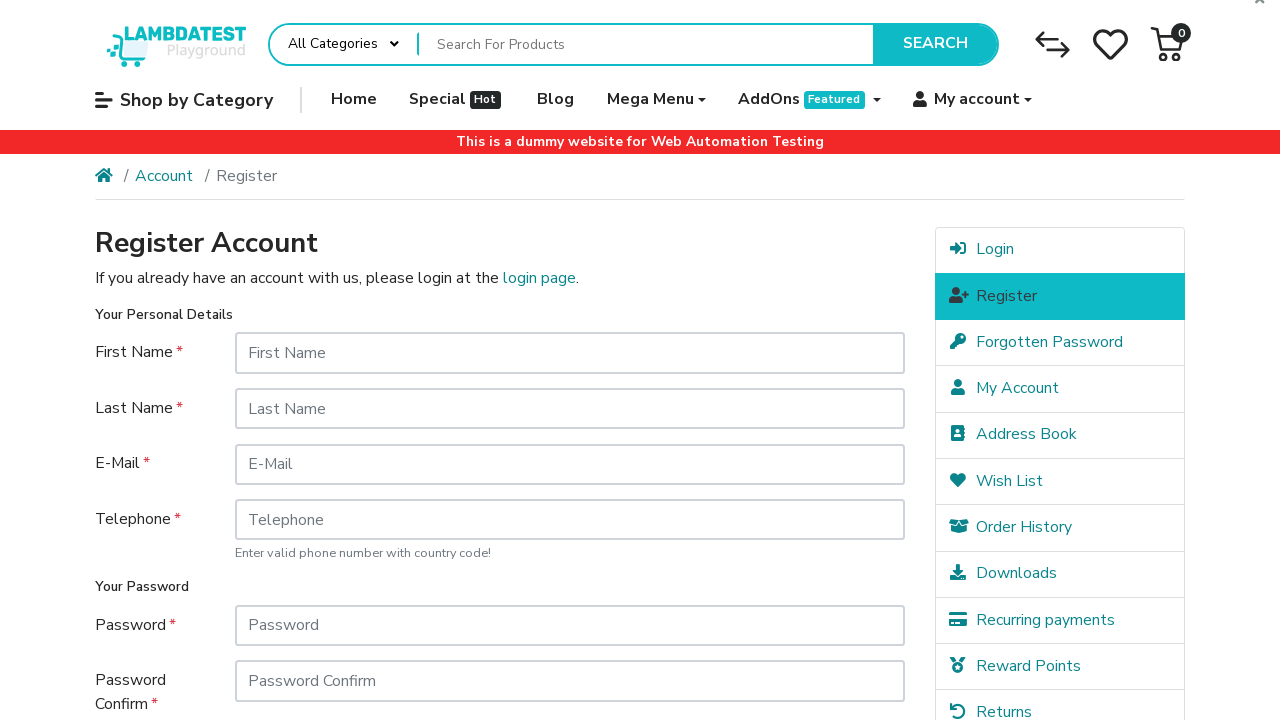